Tests dynamic controls functionality by verifying a textbox is initially disabled, clicking the Enable button, waiting for the textbox to become enabled, and verifying the success message is displayed.

Starting URL: https://the-internet.herokuapp.com/dynamic_controls

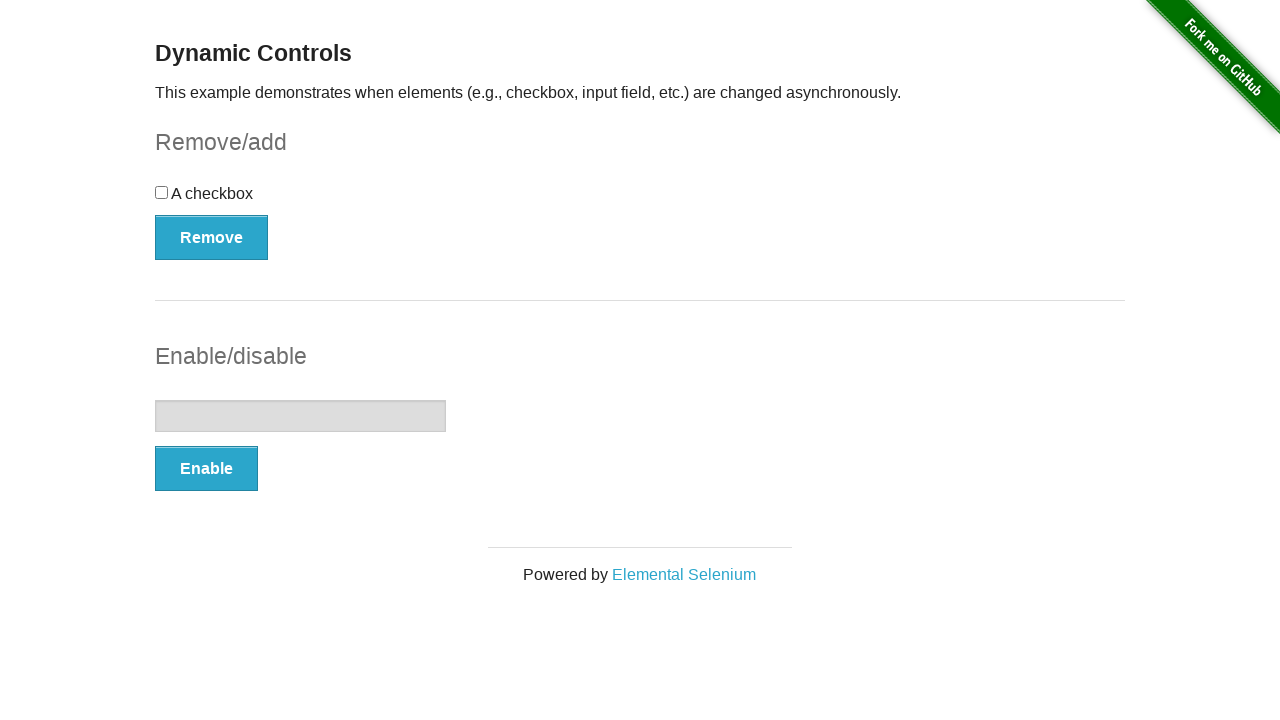

Verified textbox is initially disabled
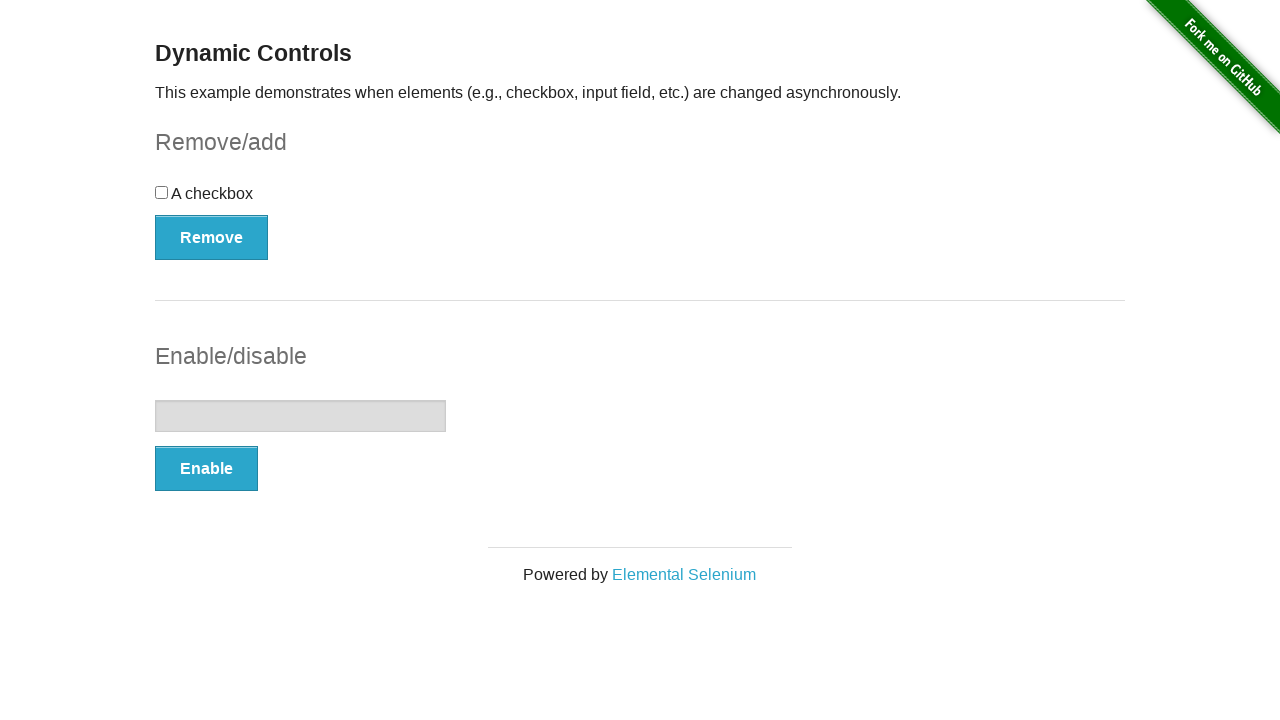

Clicked the Enable button at (206, 469) on xpath=//*[text()='Enable']
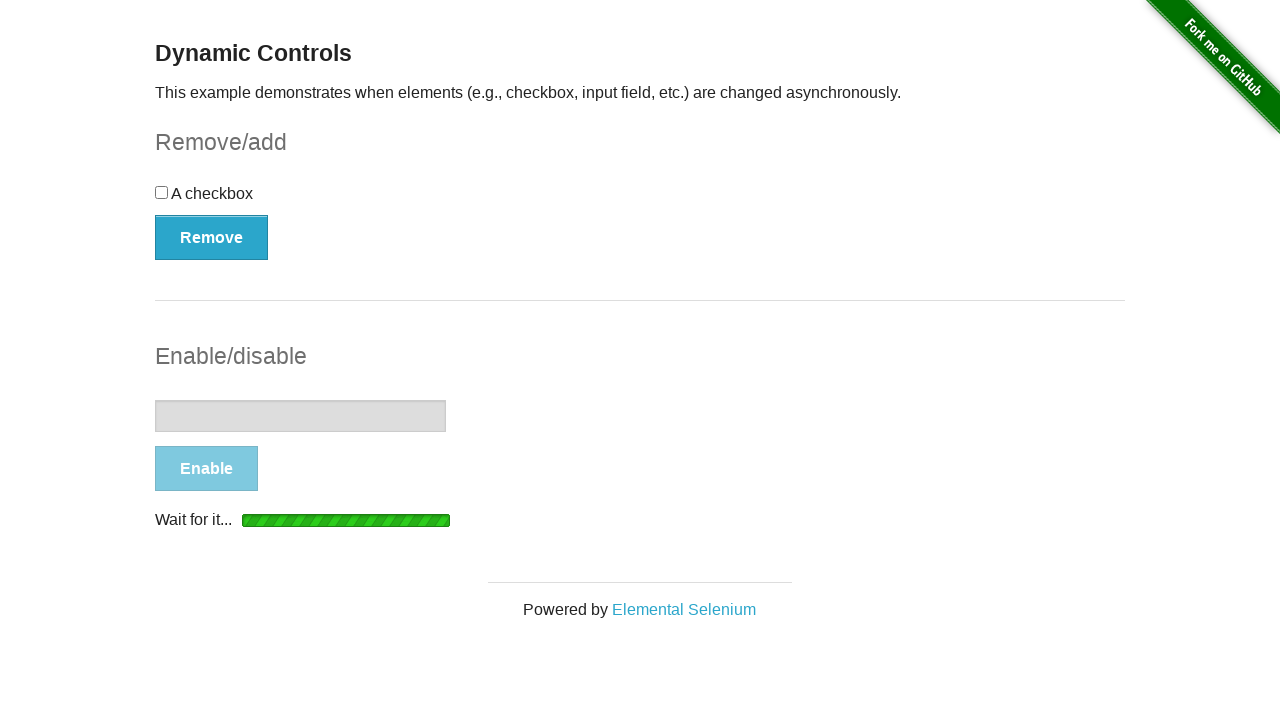

Textbox became visible
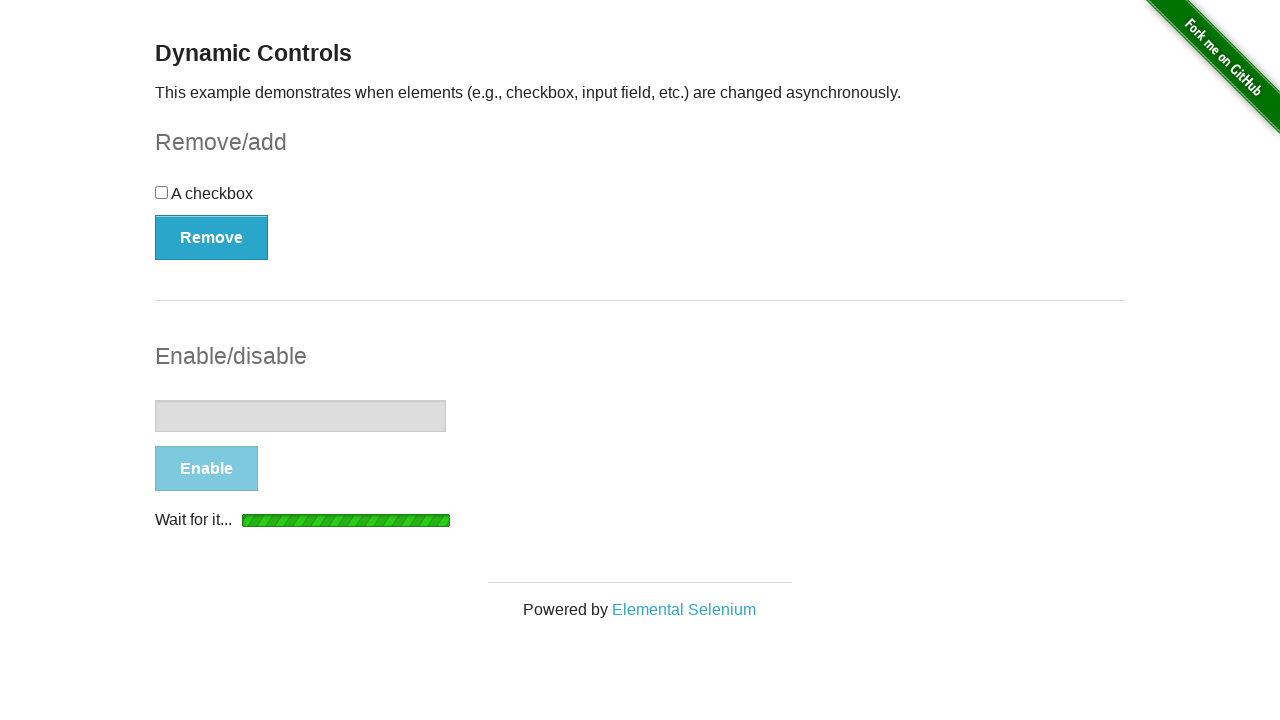

Textbox became enabled
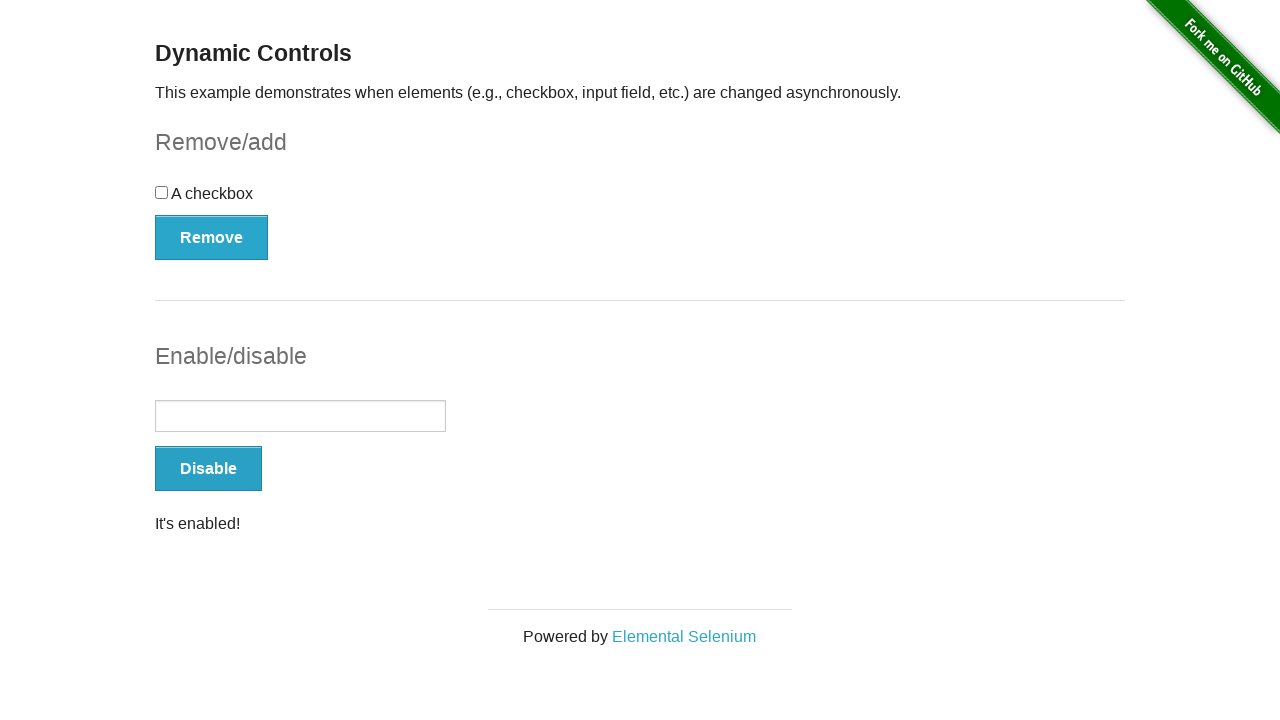

Verified success message is displayed
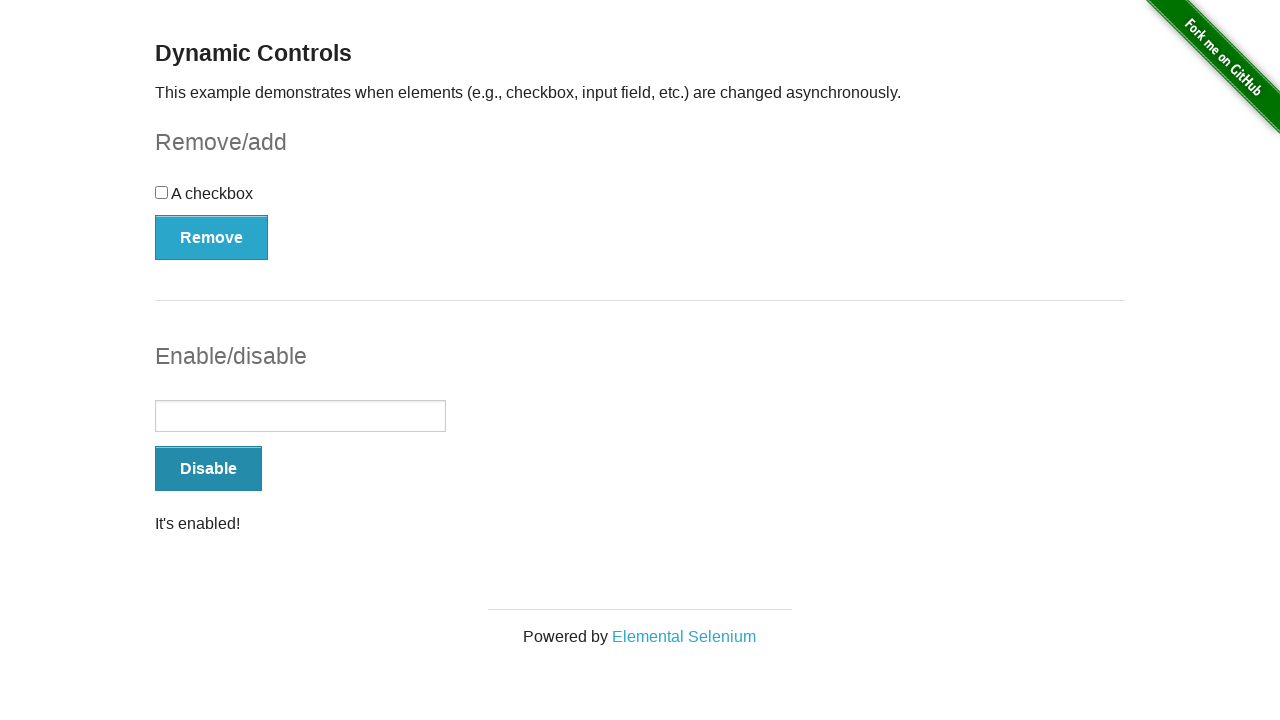

Verified textbox is now enabled
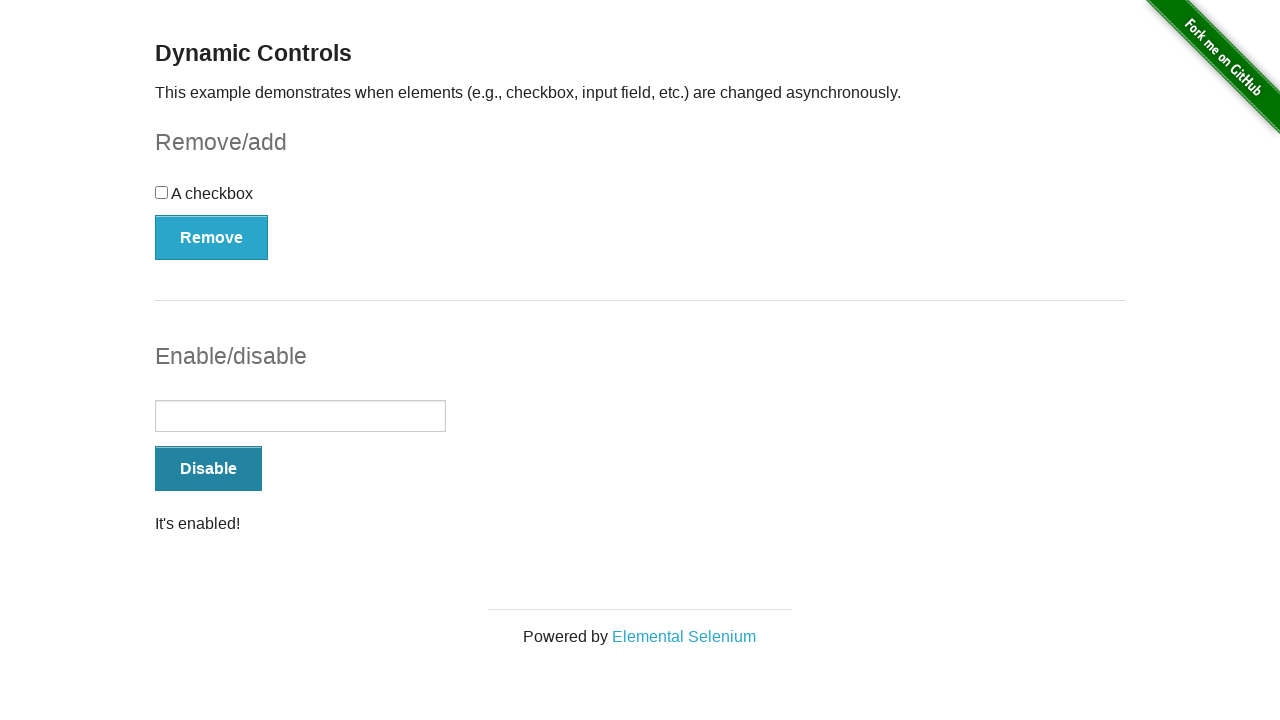

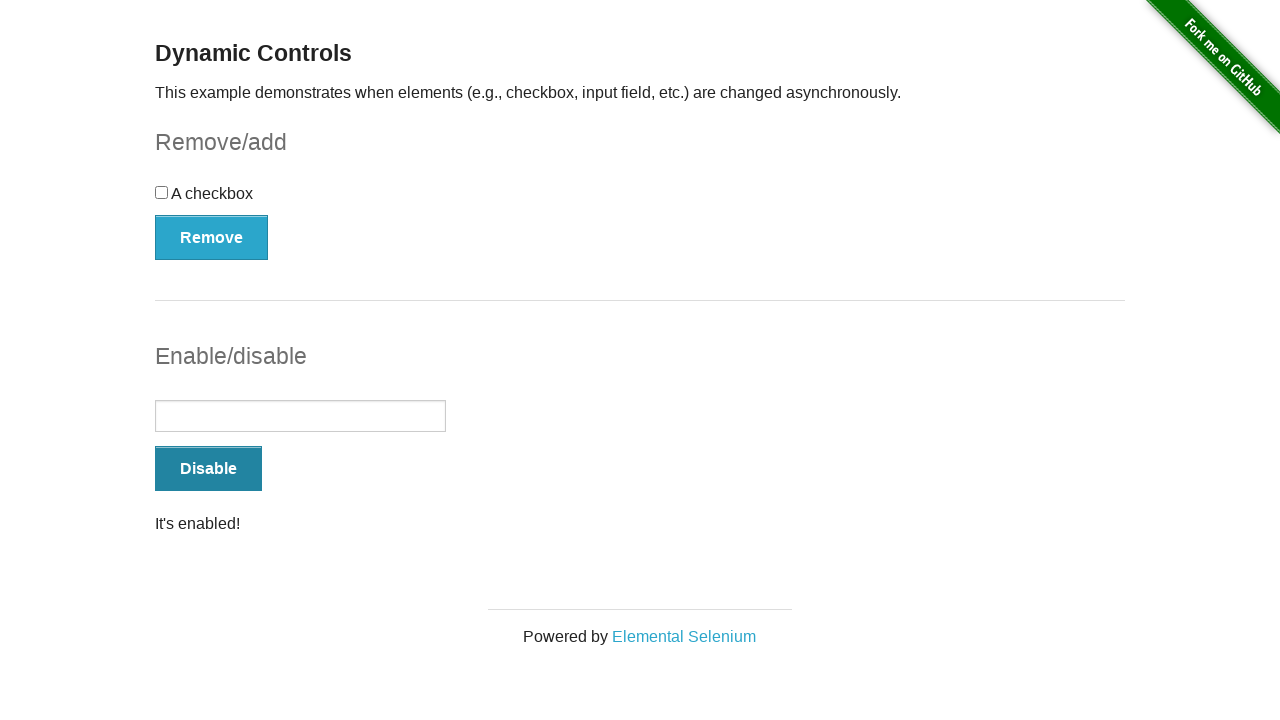